Tests that new todo items are appended to the bottom of the list and the count displays correctly

Starting URL: https://demo.playwright.dev/todomvc

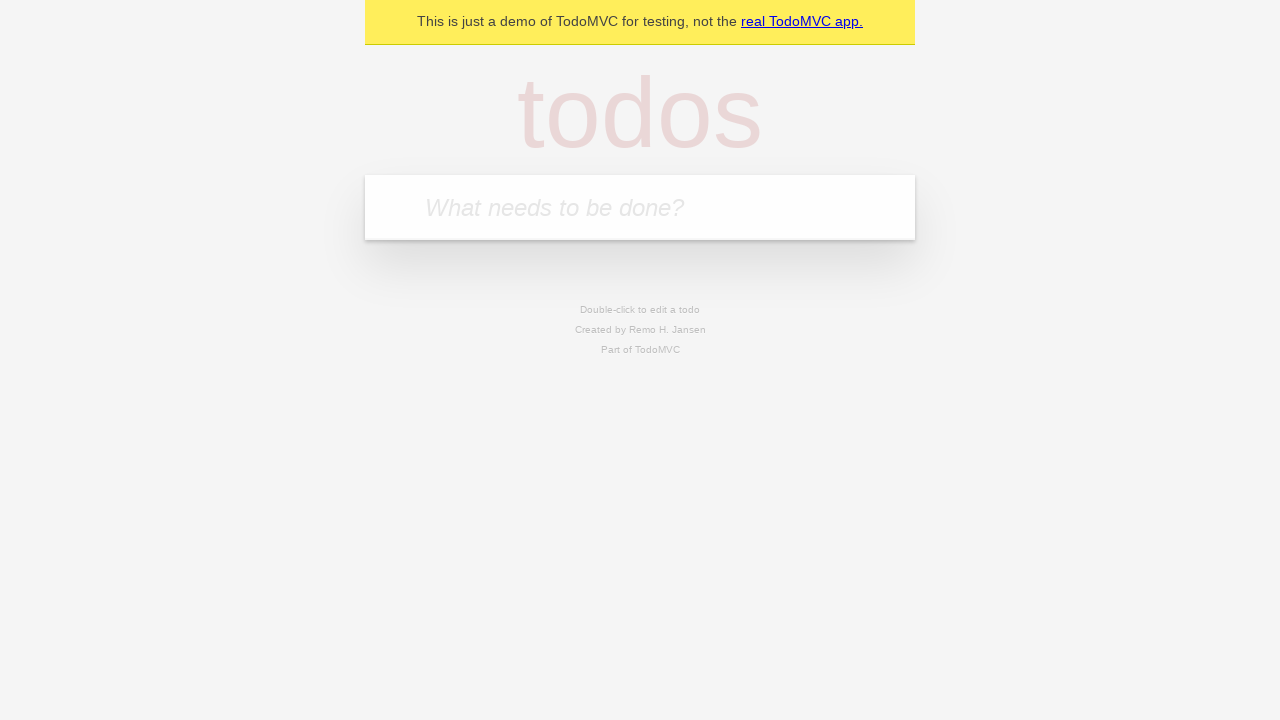

Filled input field with 'buy some cheese' on internal:attr=[placeholder="What needs to be done?"i]
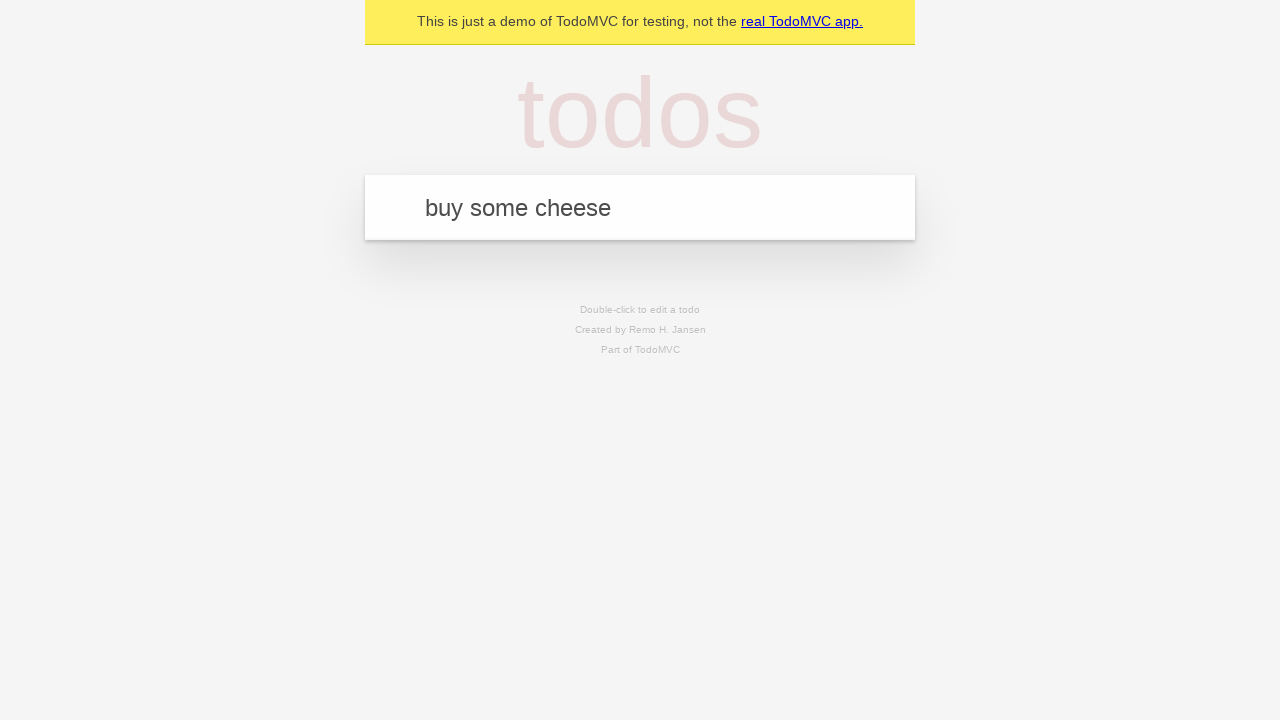

Pressed Enter to add first todo item on internal:attr=[placeholder="What needs to be done?"i]
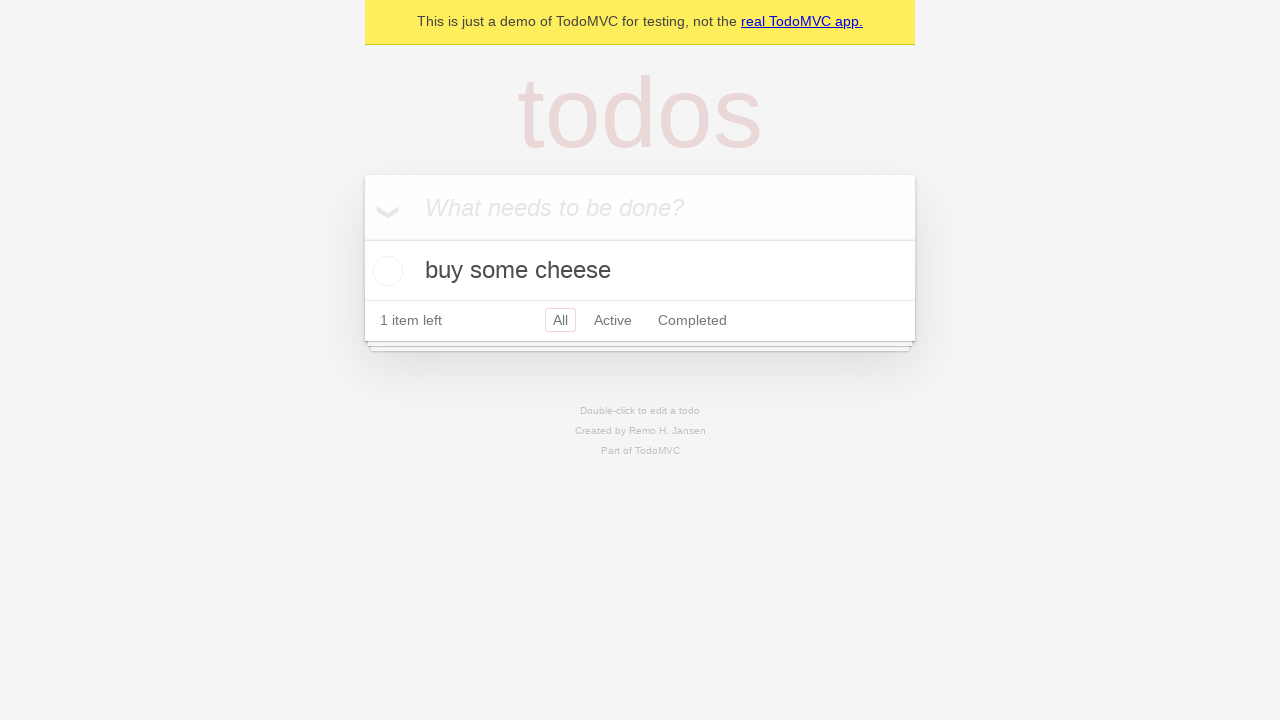

Filled input field with 'feed the cat' on internal:attr=[placeholder="What needs to be done?"i]
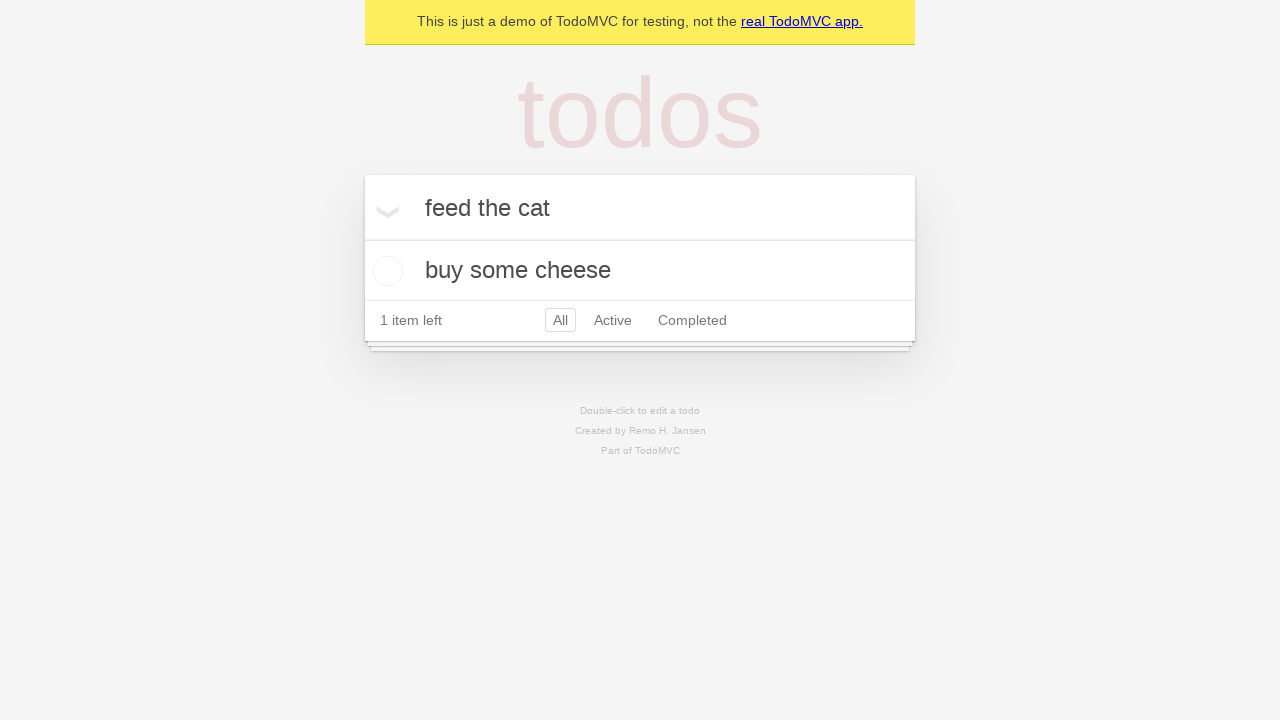

Pressed Enter to add second todo item on internal:attr=[placeholder="What needs to be done?"i]
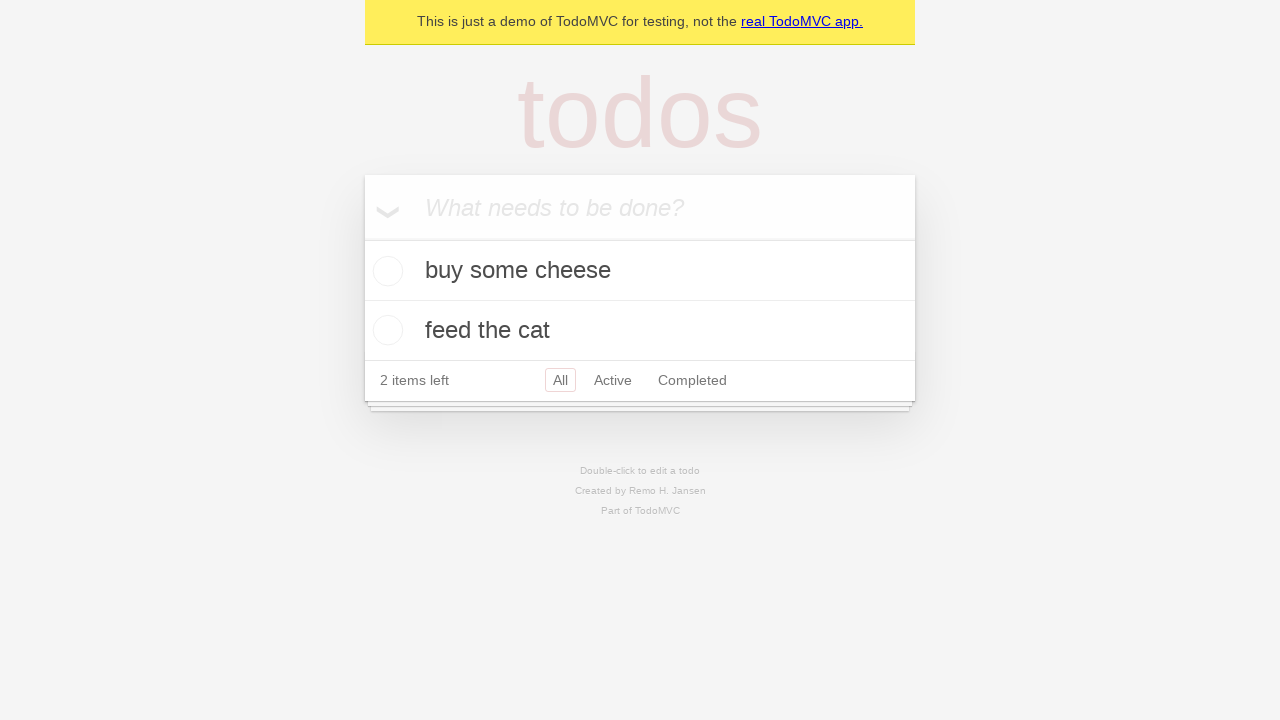

Filled input field with 'book a doctors appointment' on internal:attr=[placeholder="What needs to be done?"i]
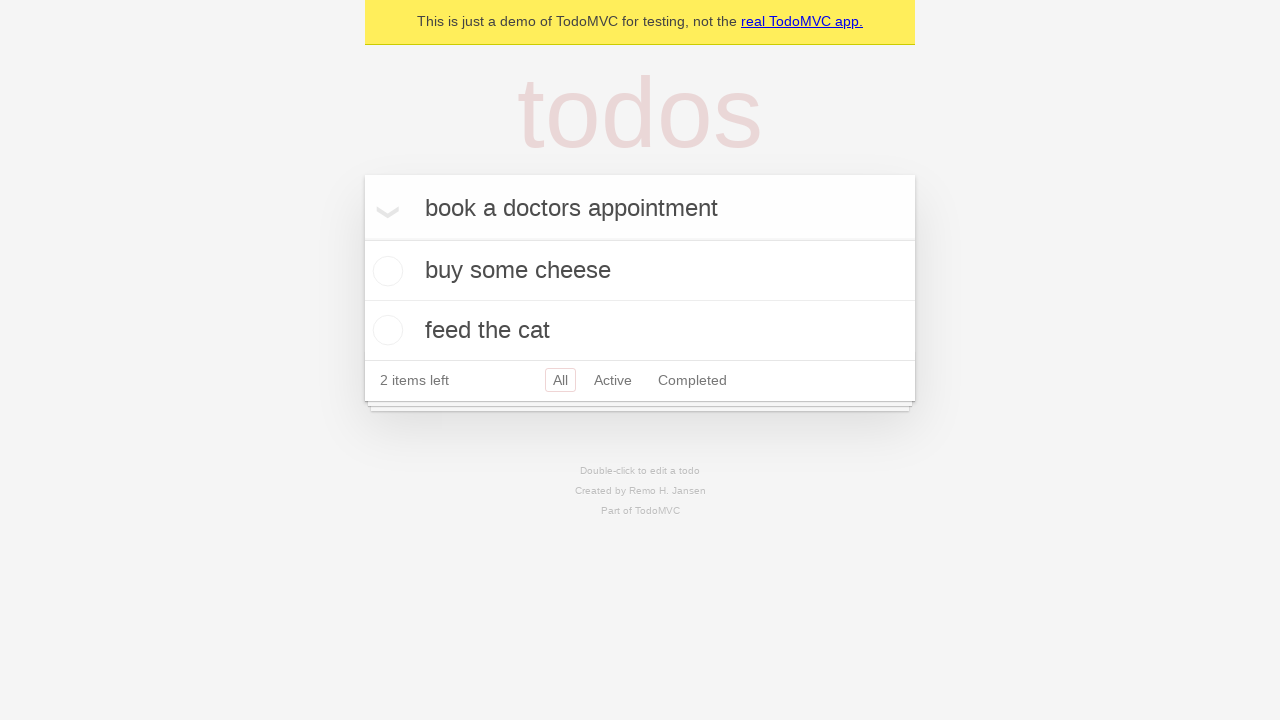

Pressed Enter to add third todo item on internal:attr=[placeholder="What needs to be done?"i]
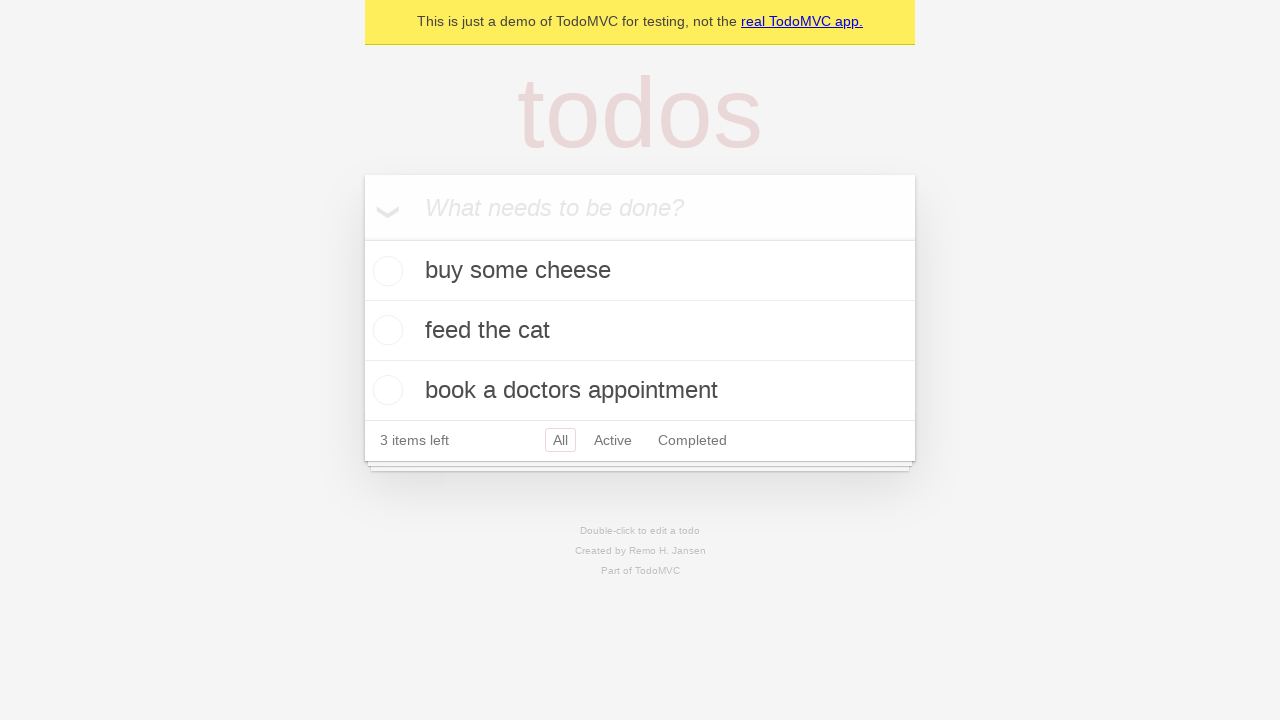

Todo count element appeared
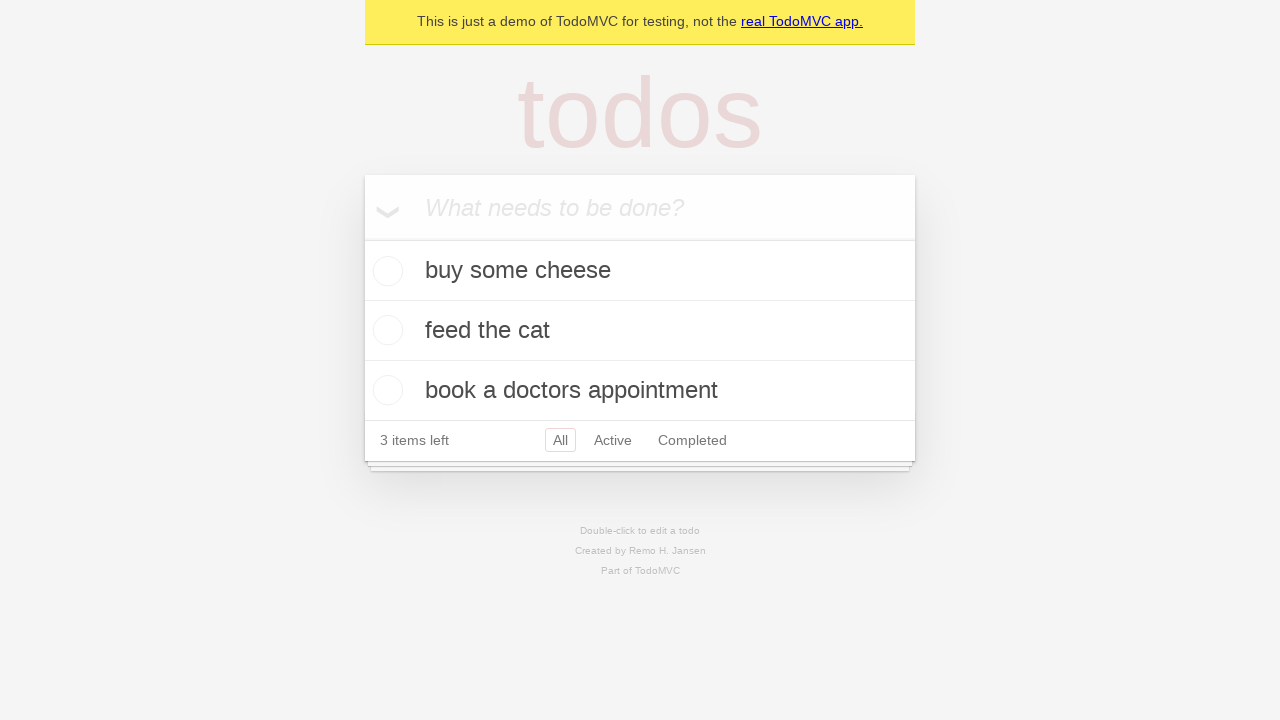

Verified that '3 items left' text is displayed - all new items appended to bottom of list
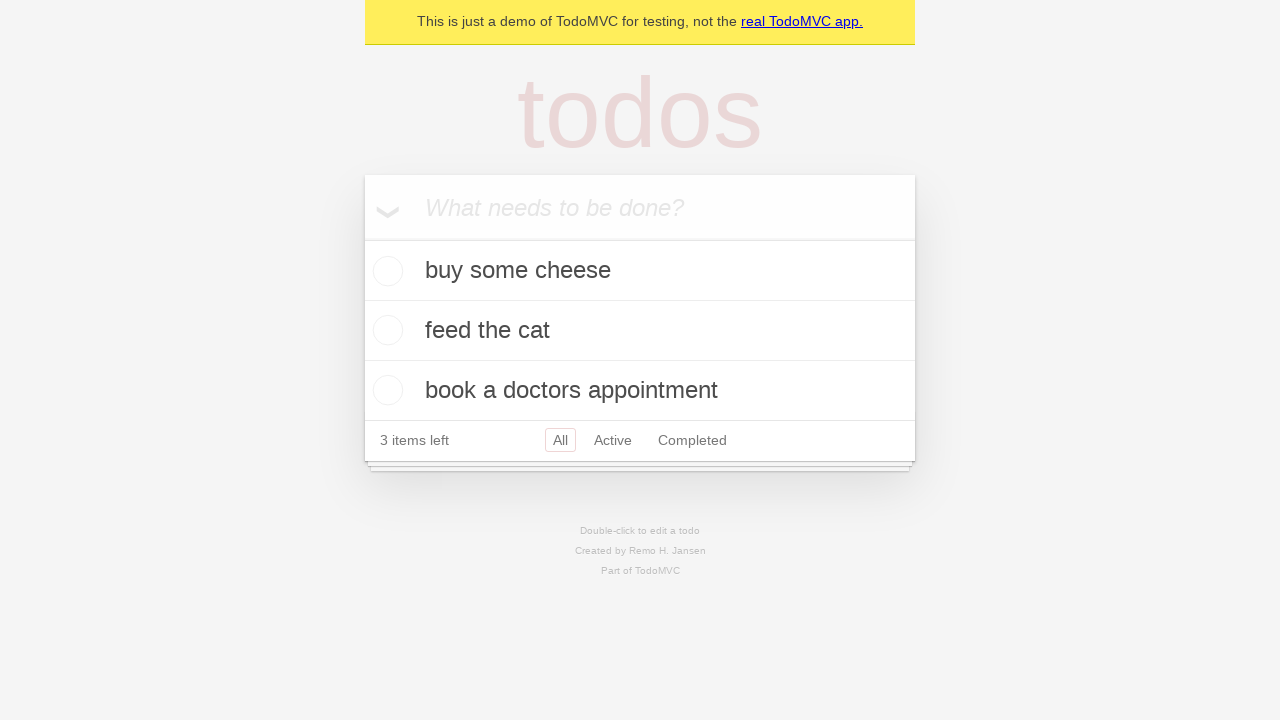

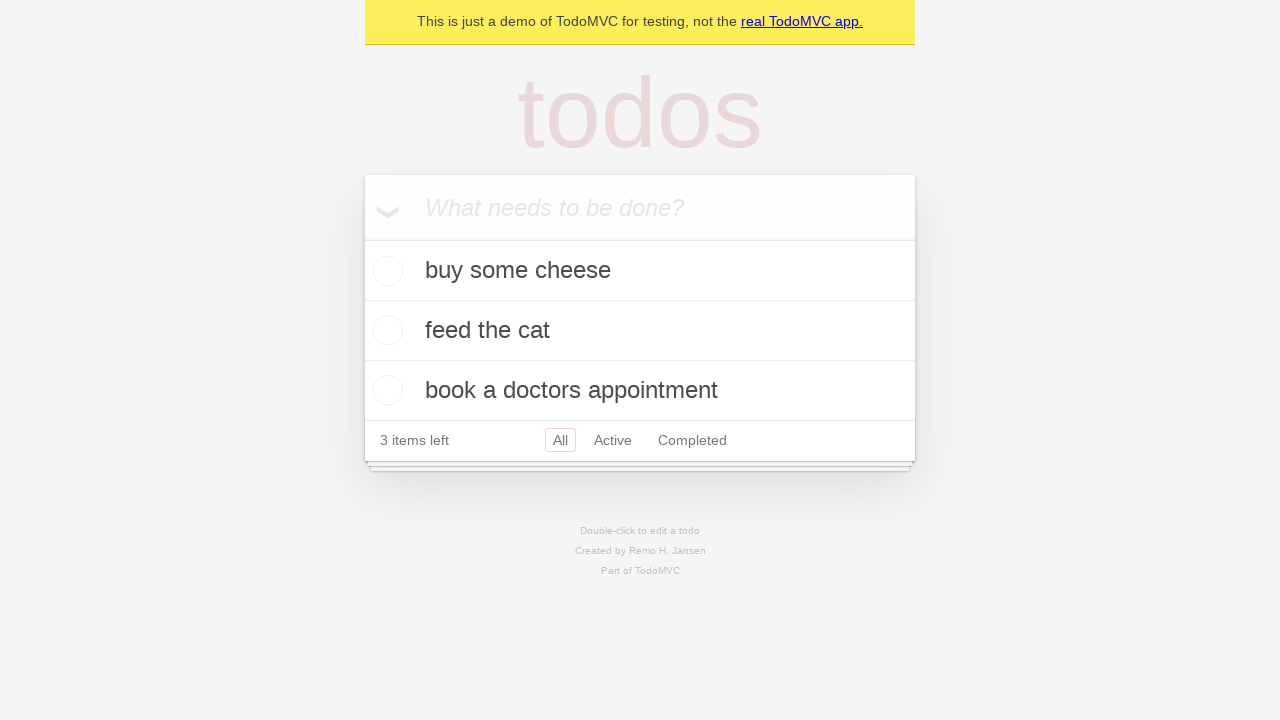